Tests JavaScript alert handling by clicking buttons that trigger different types of alerts (simple alert, timed alert, confirm dialog) and accepting or dismissing them.

Starting URL: https://demoqa.com/alerts

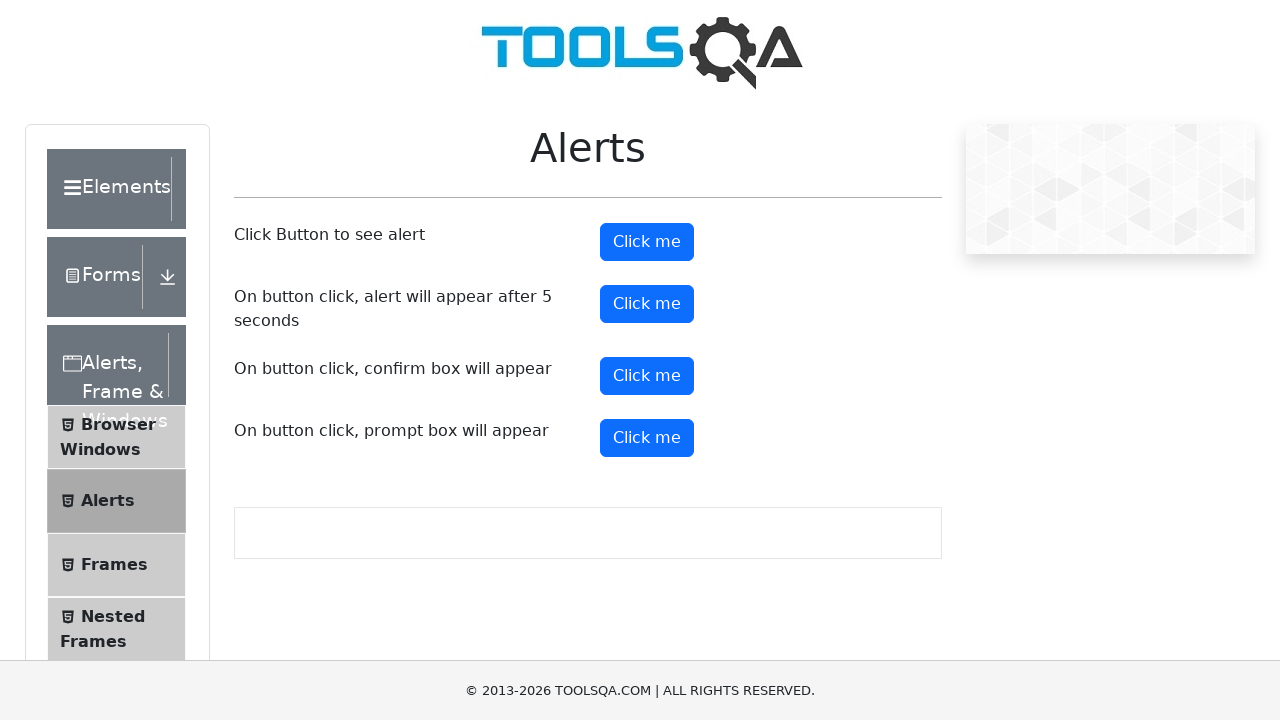

Clicked the simple alert button at (647, 242) on #alertButton
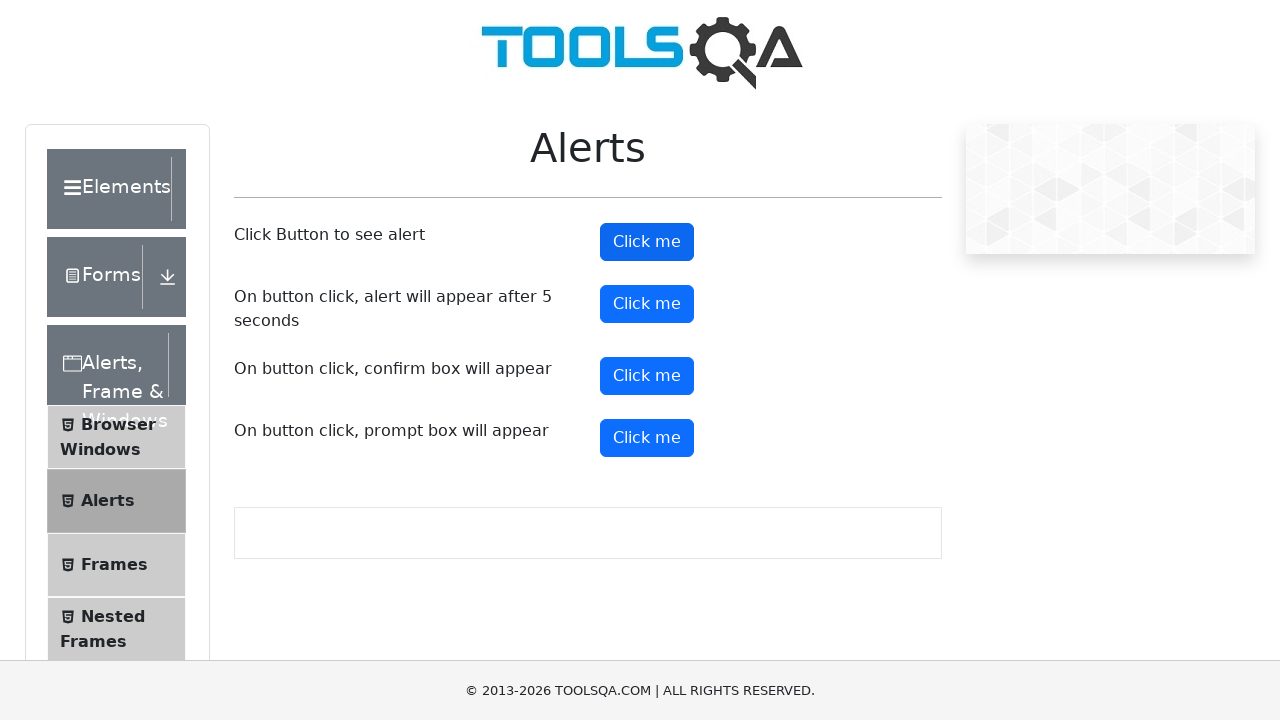

Set up dialog handler to accept alerts
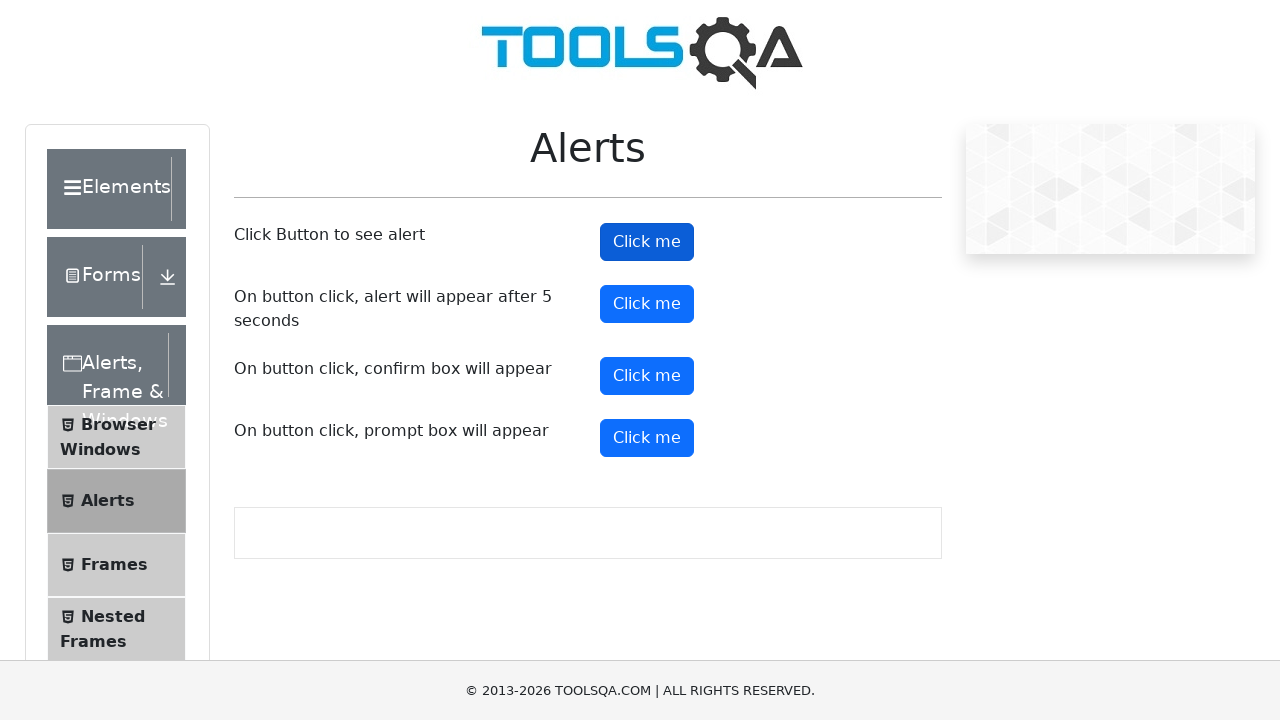

Waited for alert processing
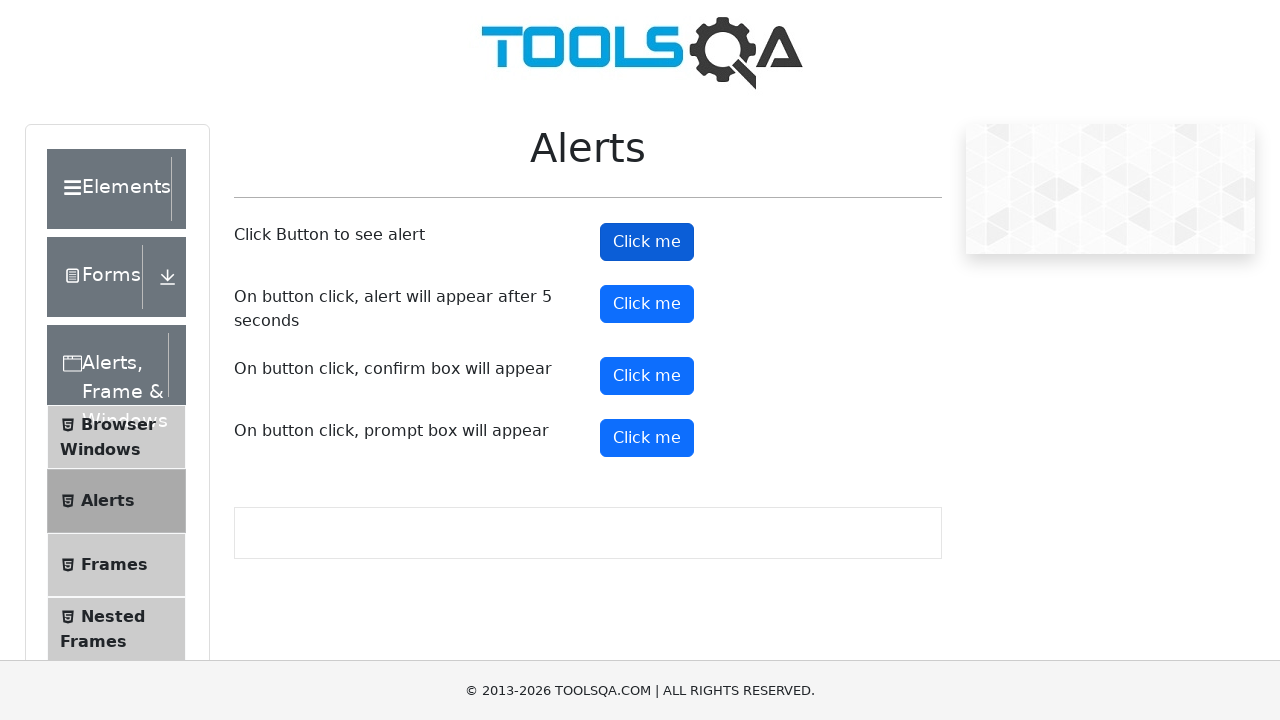

Clicked the timer alert button at (647, 304) on #timerAlertButton
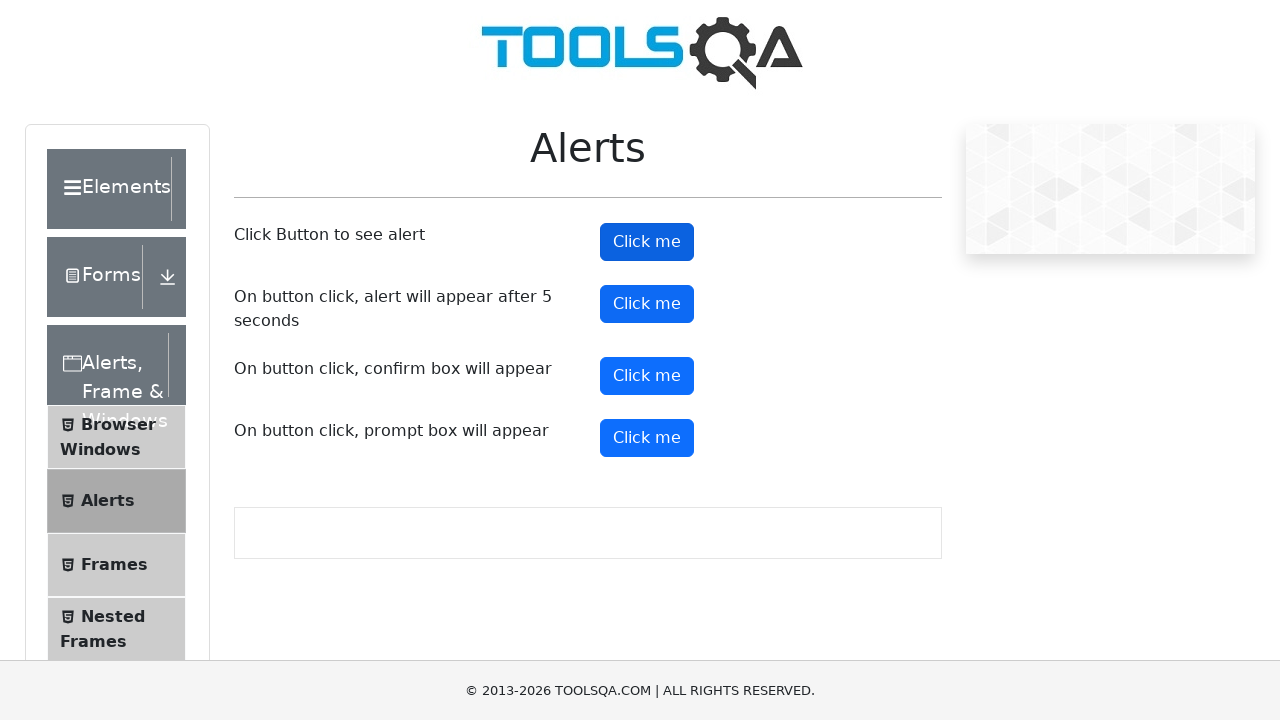

Waited 6 seconds for timed alert to appear and be accepted
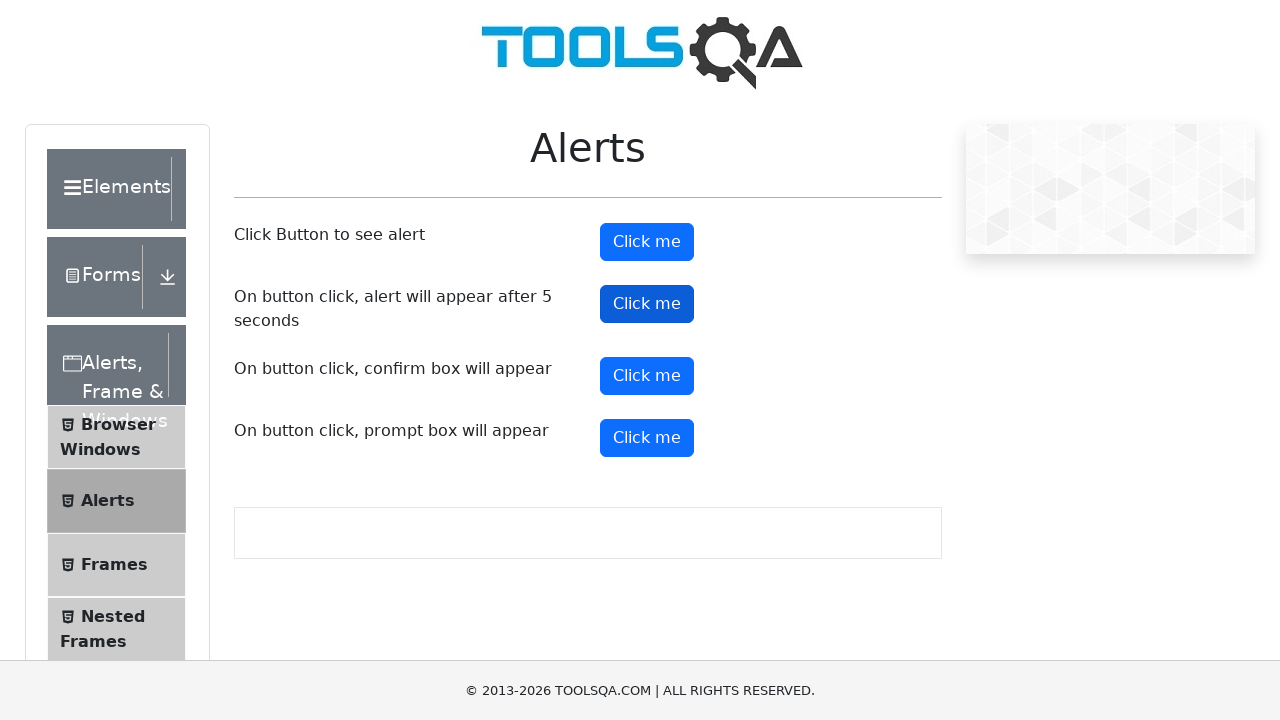

Clicked the confirm button at (647, 376) on #confirmButton
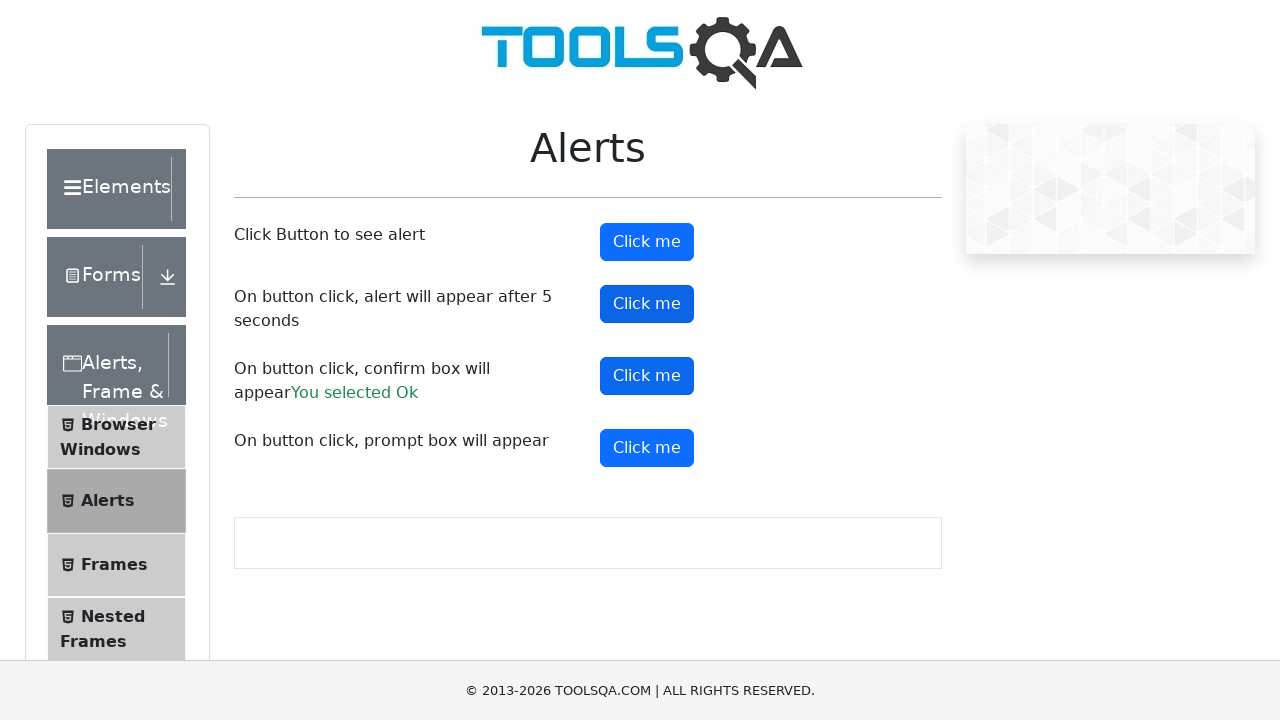

Set up dialog handler to dismiss confirm dialog
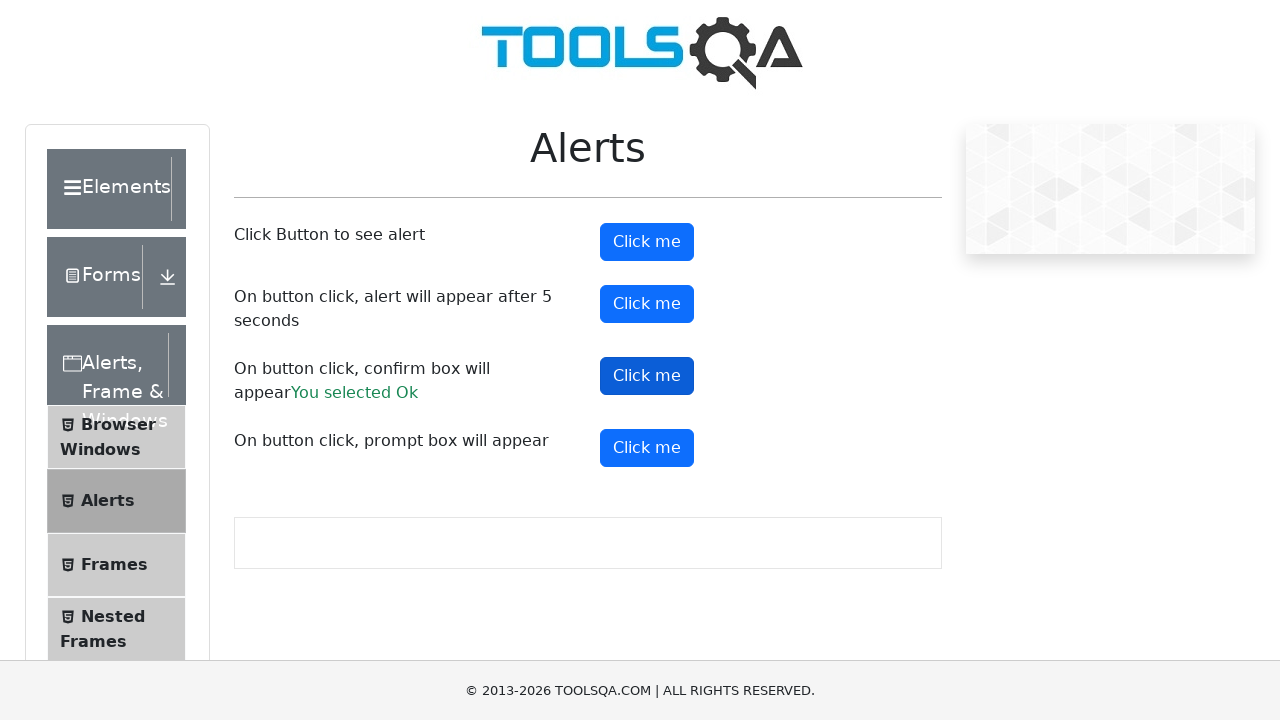

Waited for confirm dialog processing
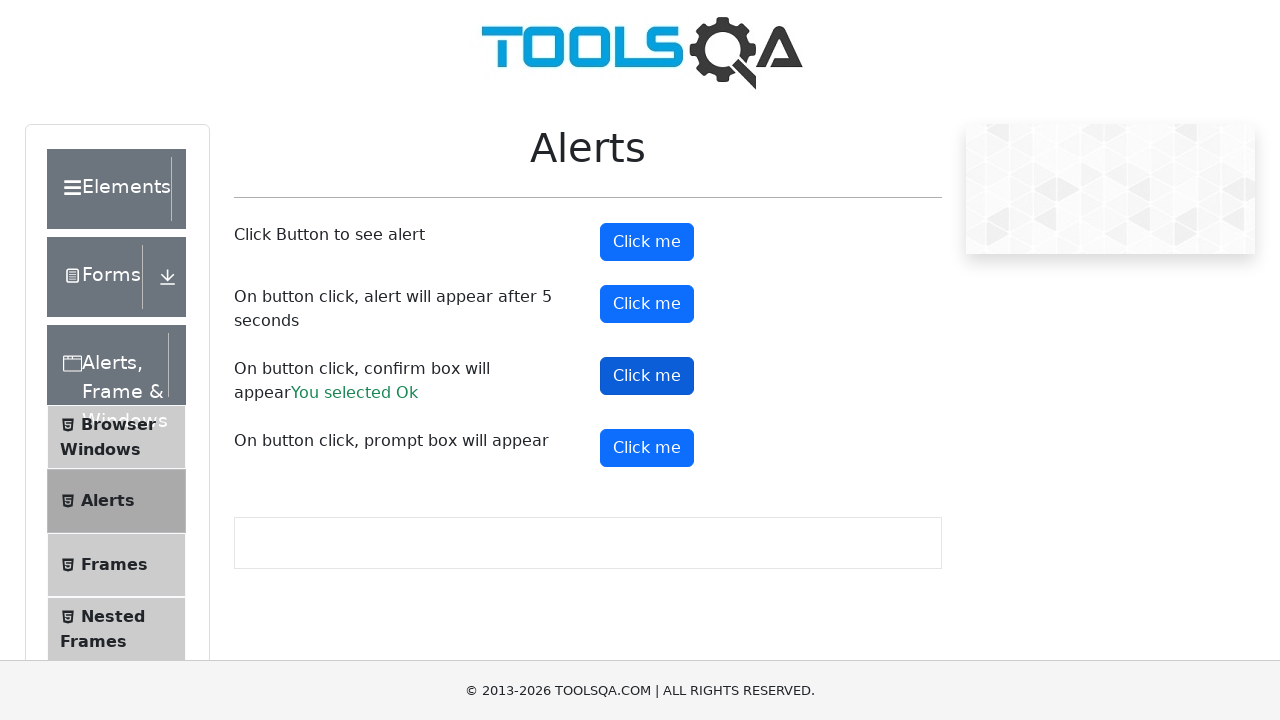

Verified confirm result element appeared
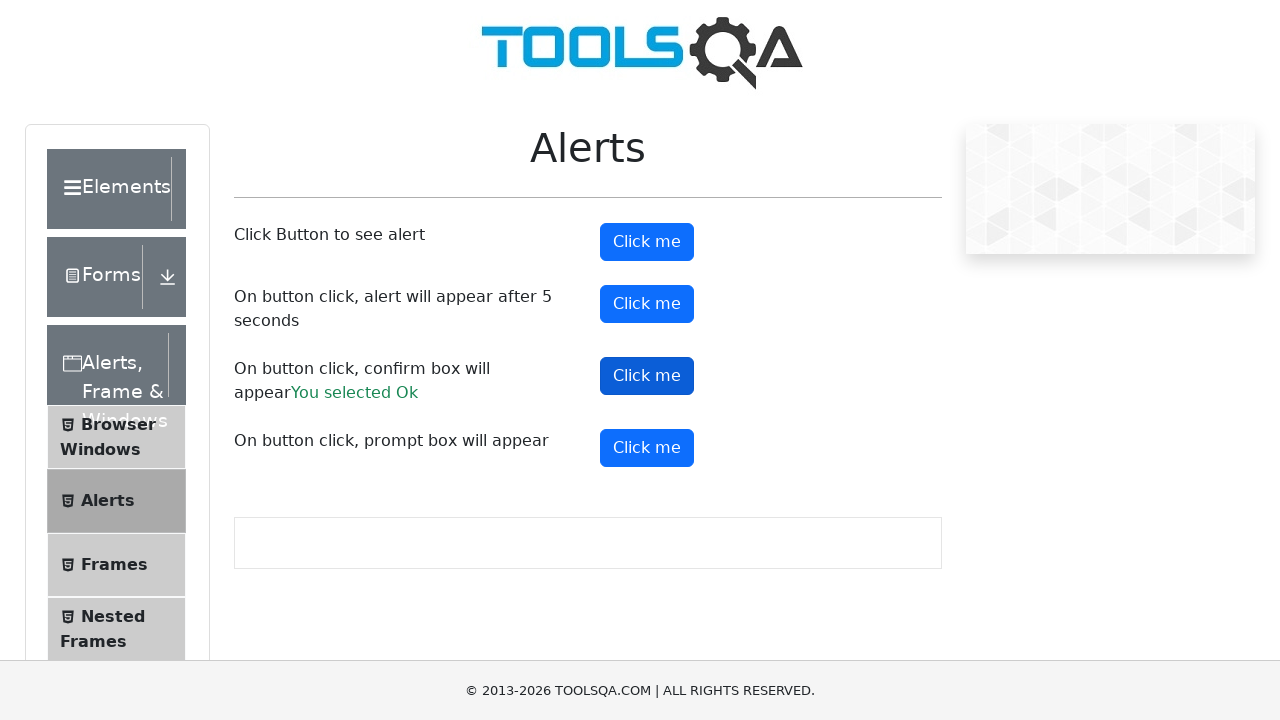

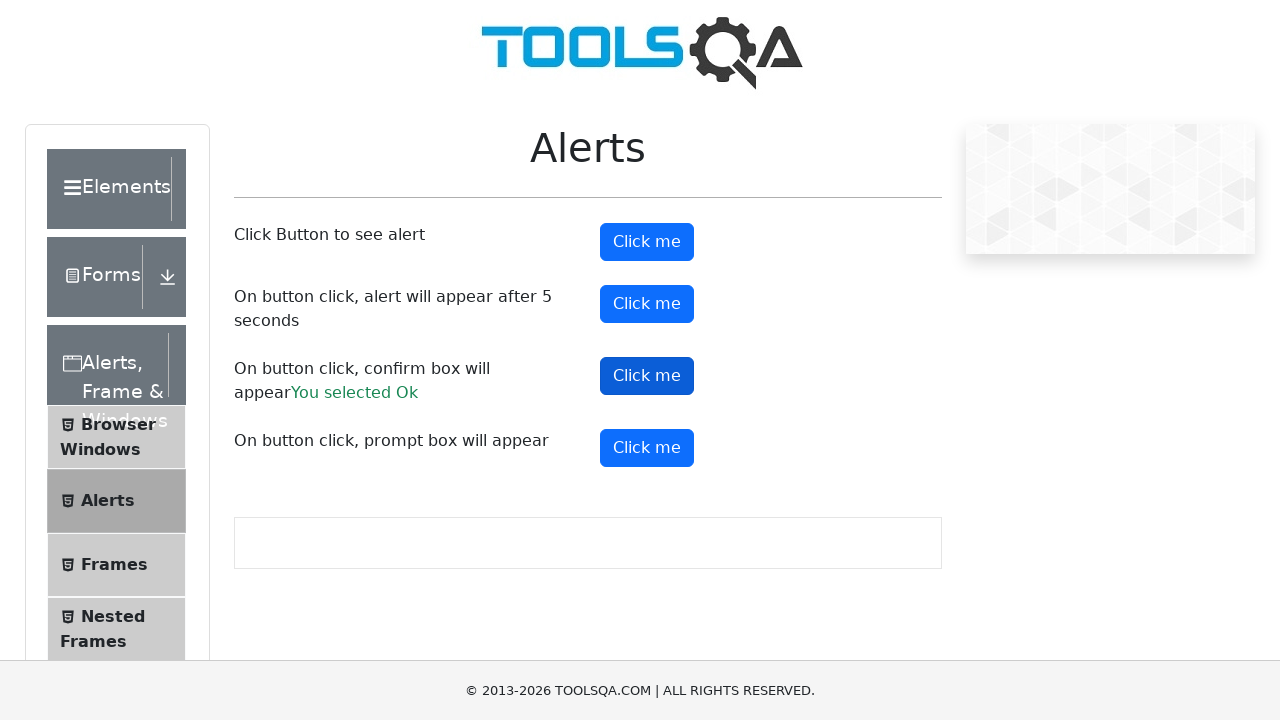